Tests textbox interaction by clicking on it, typing text, and verifying the entered value

Starting URL: http://saucelabs.com/test/guinea-pig

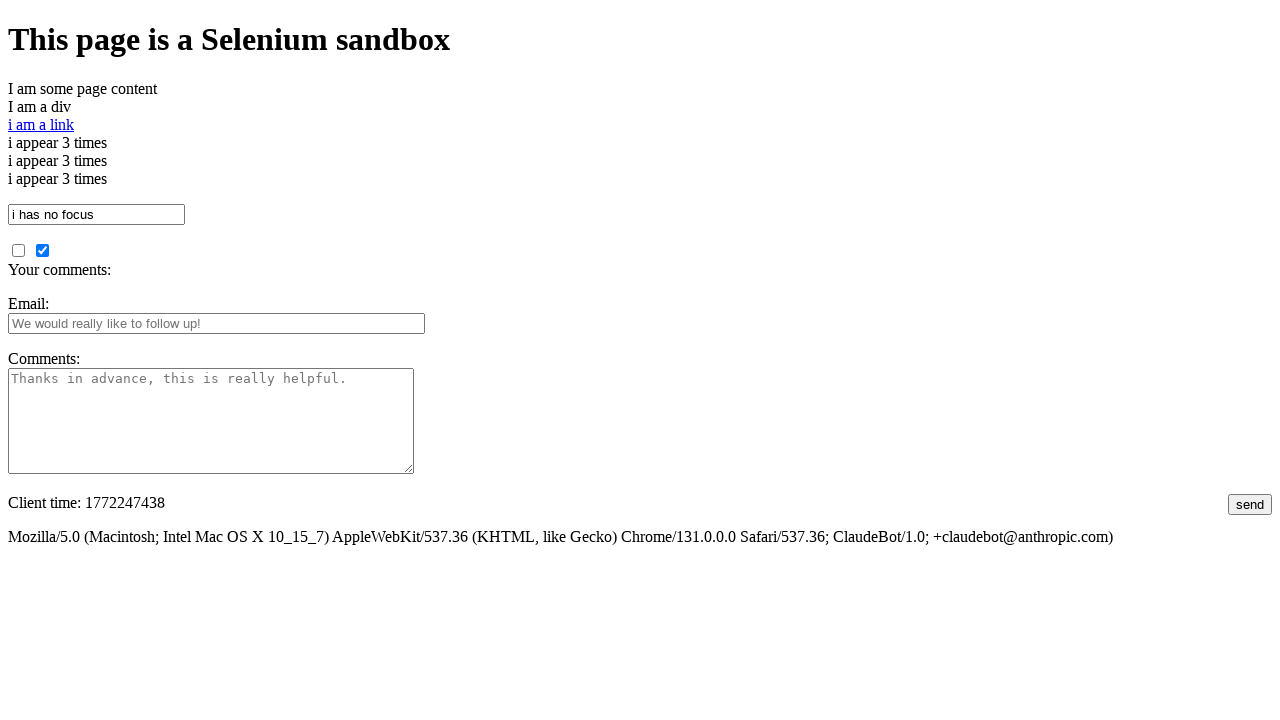

Clicked on the textbox element at (96, 214) on #i_am_a_textbox
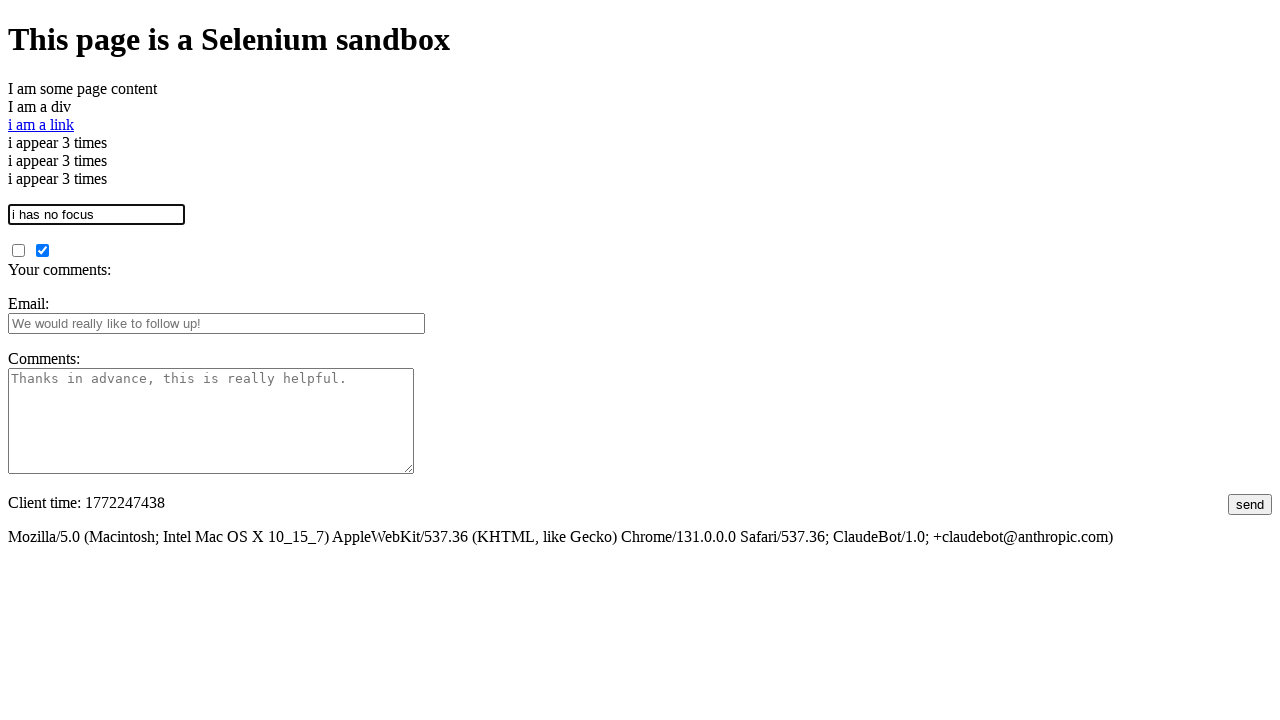

Filled textbox with 'This is some text' on #i_am_a_textbox
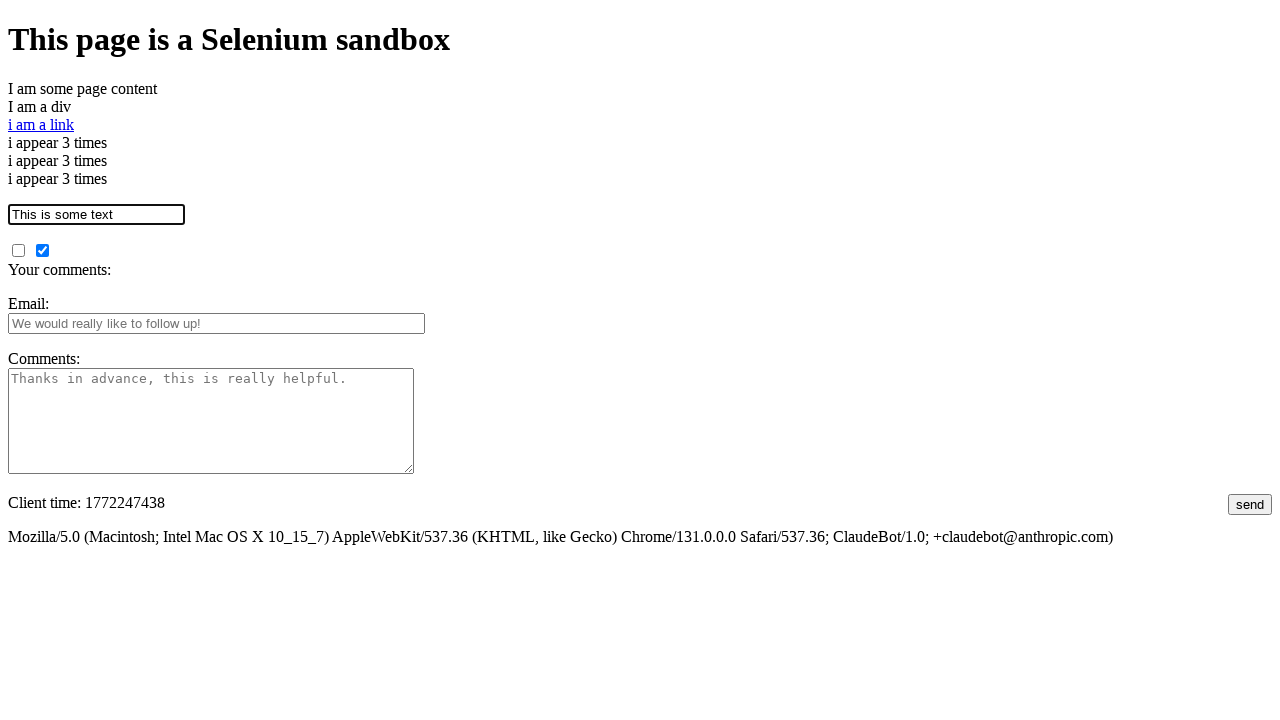

Verified textbox contains the entered text
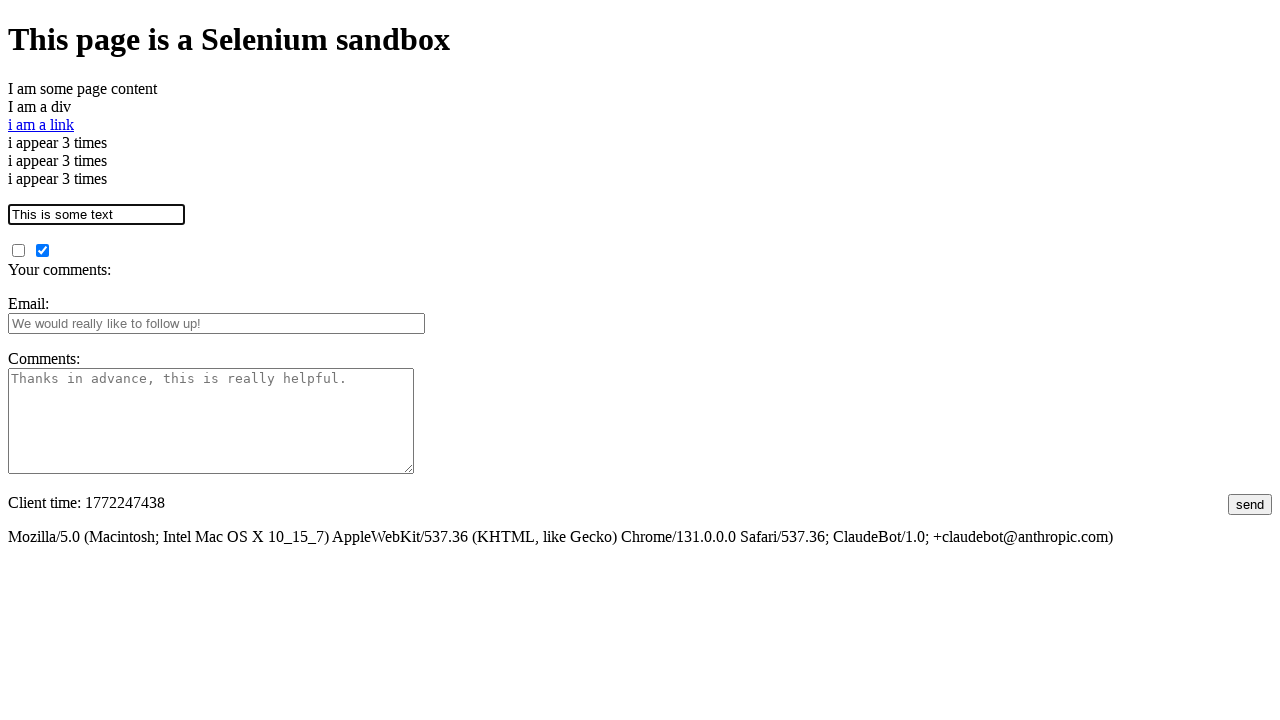

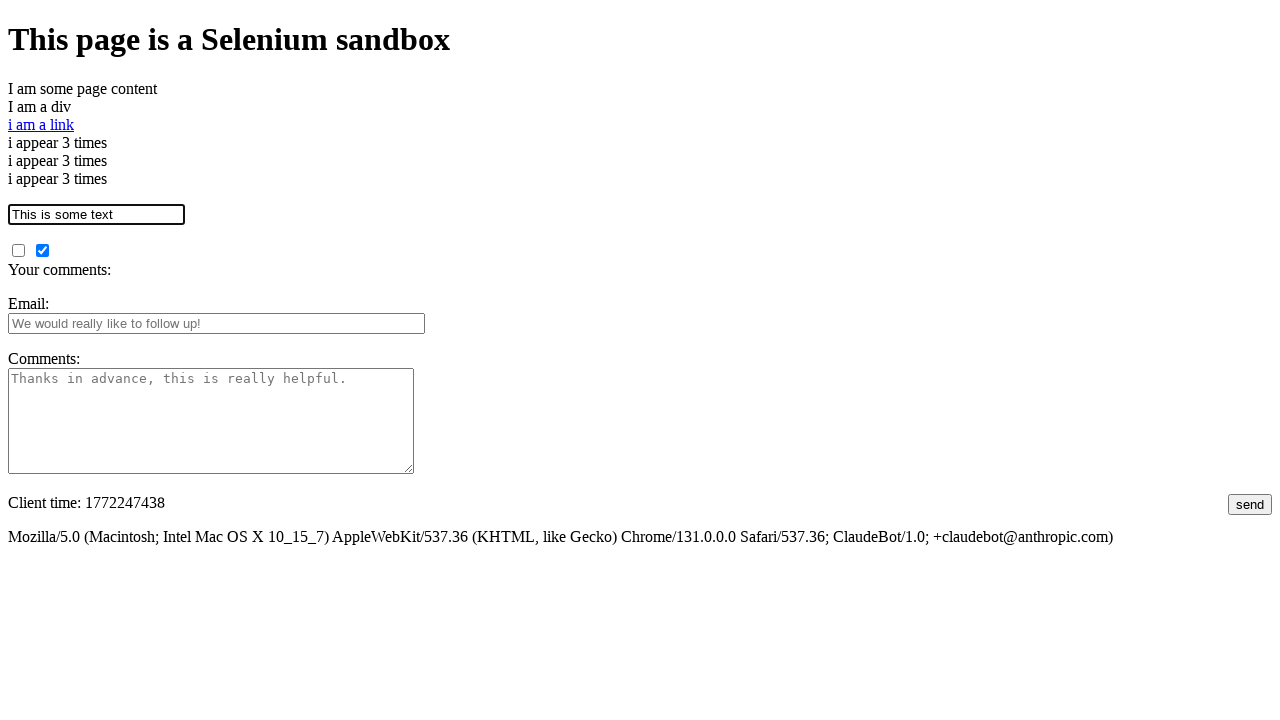